Tests sorting the Email column in ascending order by clicking the column header and verifying the email values are sorted alphabetically

Starting URL: http://the-internet.herokuapp.com/tables

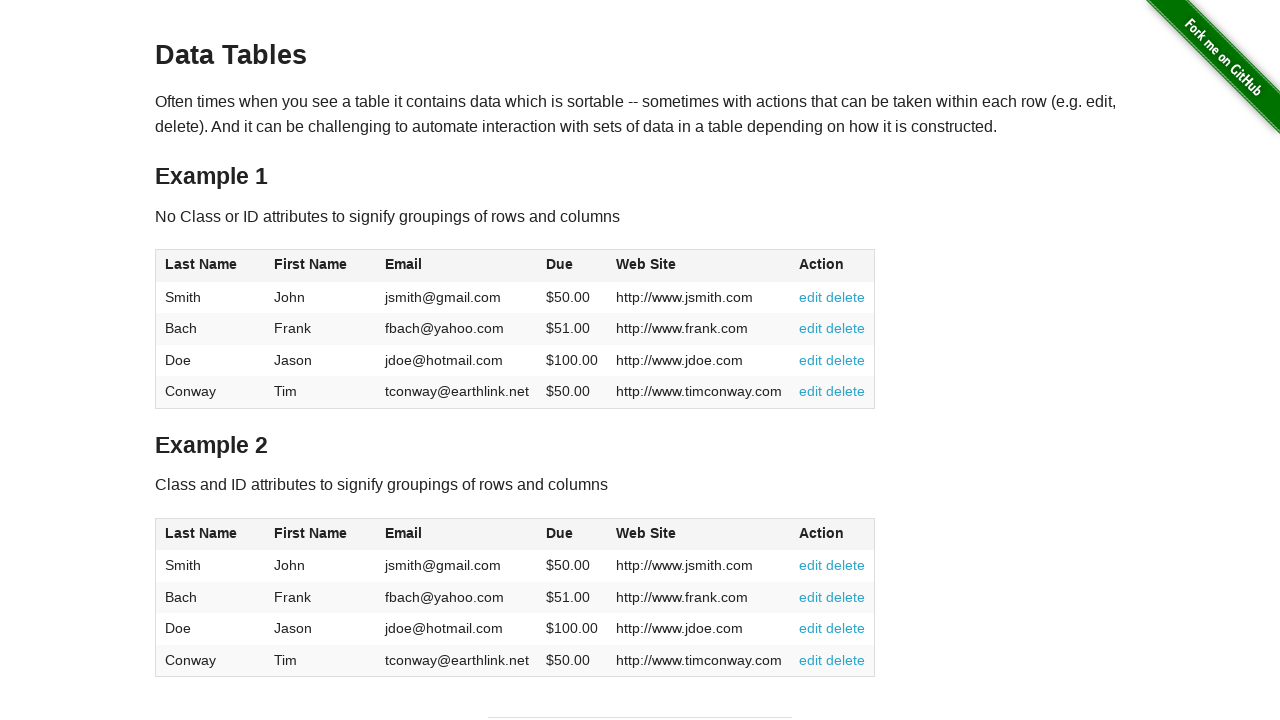

Clicked Email column header to sort ascending at (457, 266) on #table1 thead tr th:nth-of-type(3)
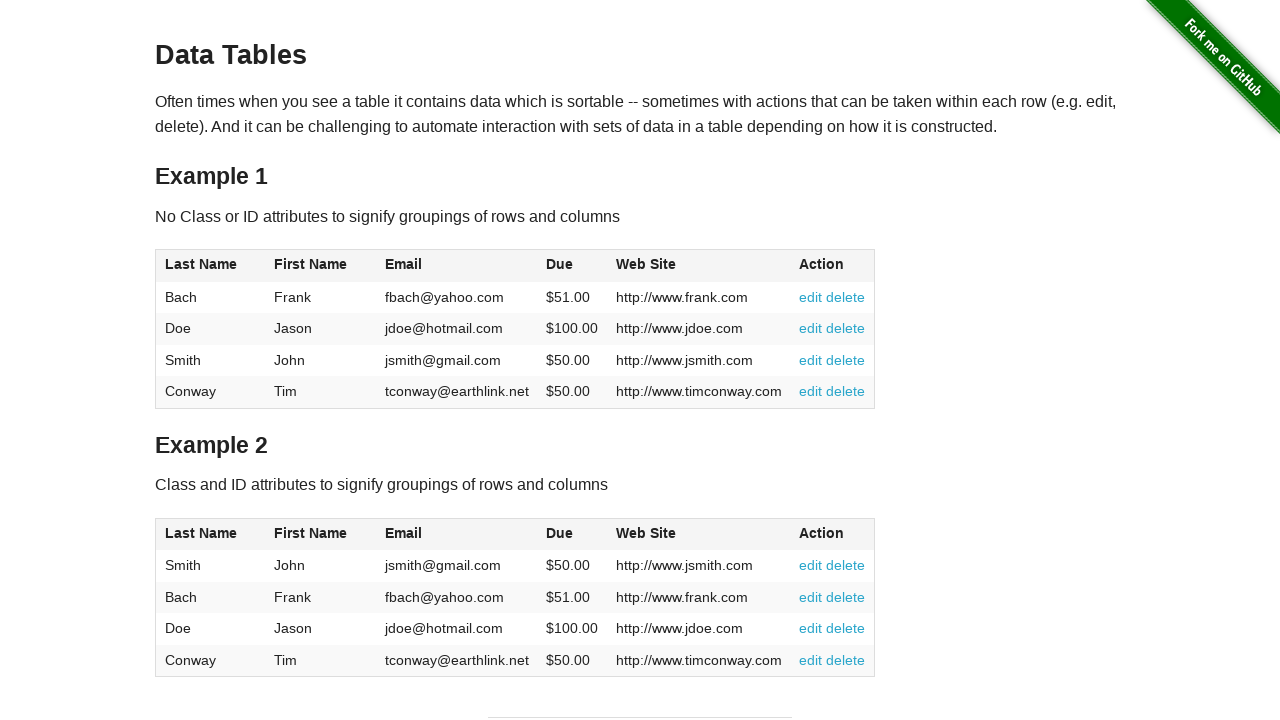

Verified email column is visible and table has been sorted
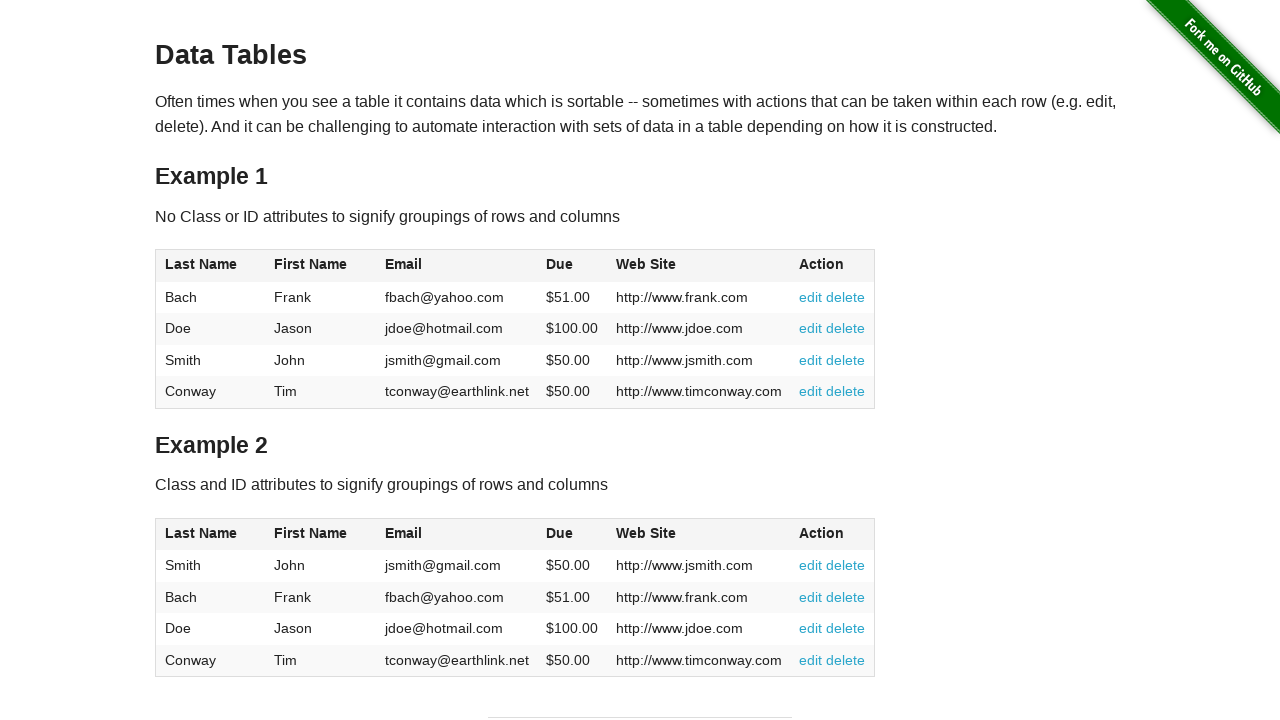

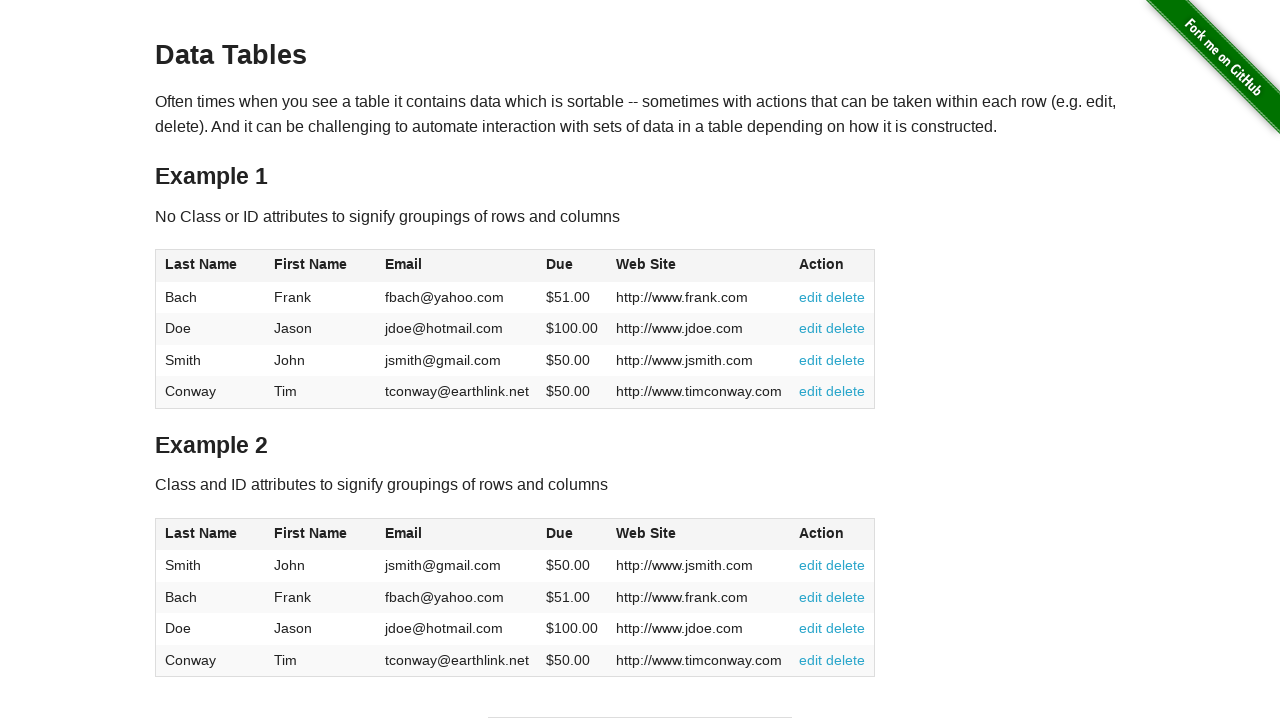